Tests button click synchronization using a refactored approach by clicking buttons in sequence and verifying the final messages

Starting URL: https://pragmatictesters.github.io/selenium-synchronization/buttons.html

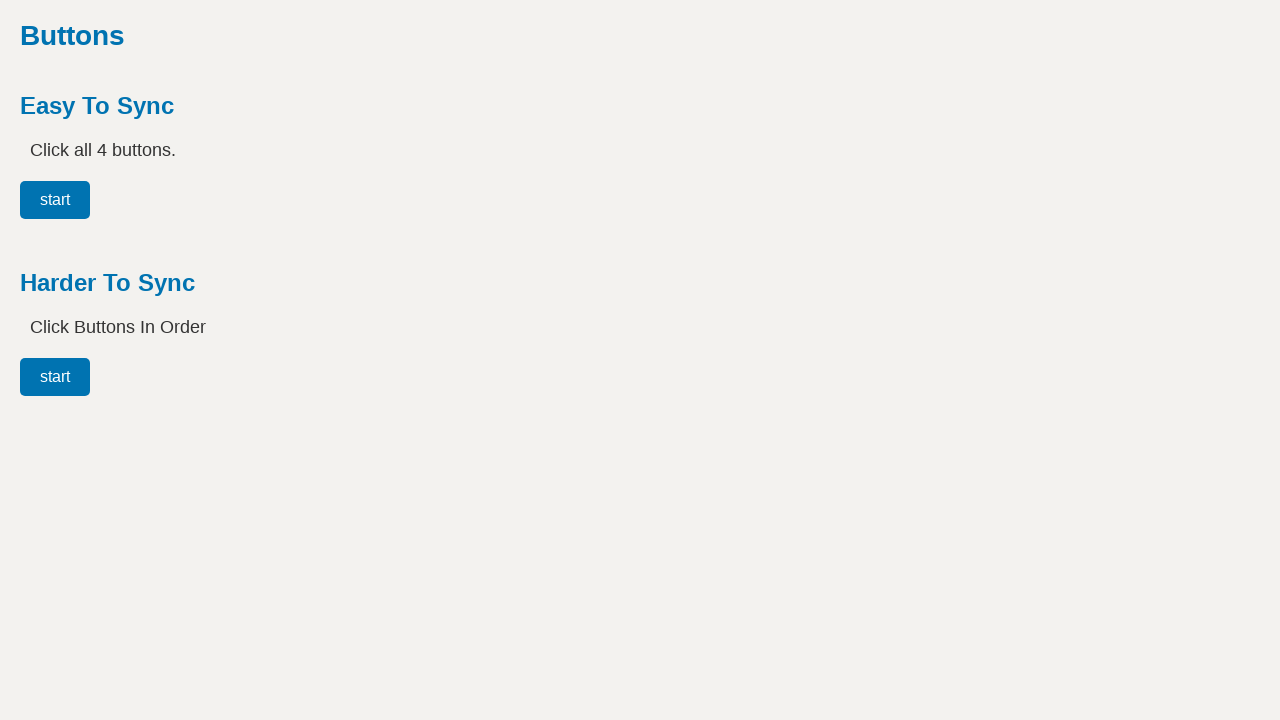

Clicked the 'Start' button at (55, 377) on #button00
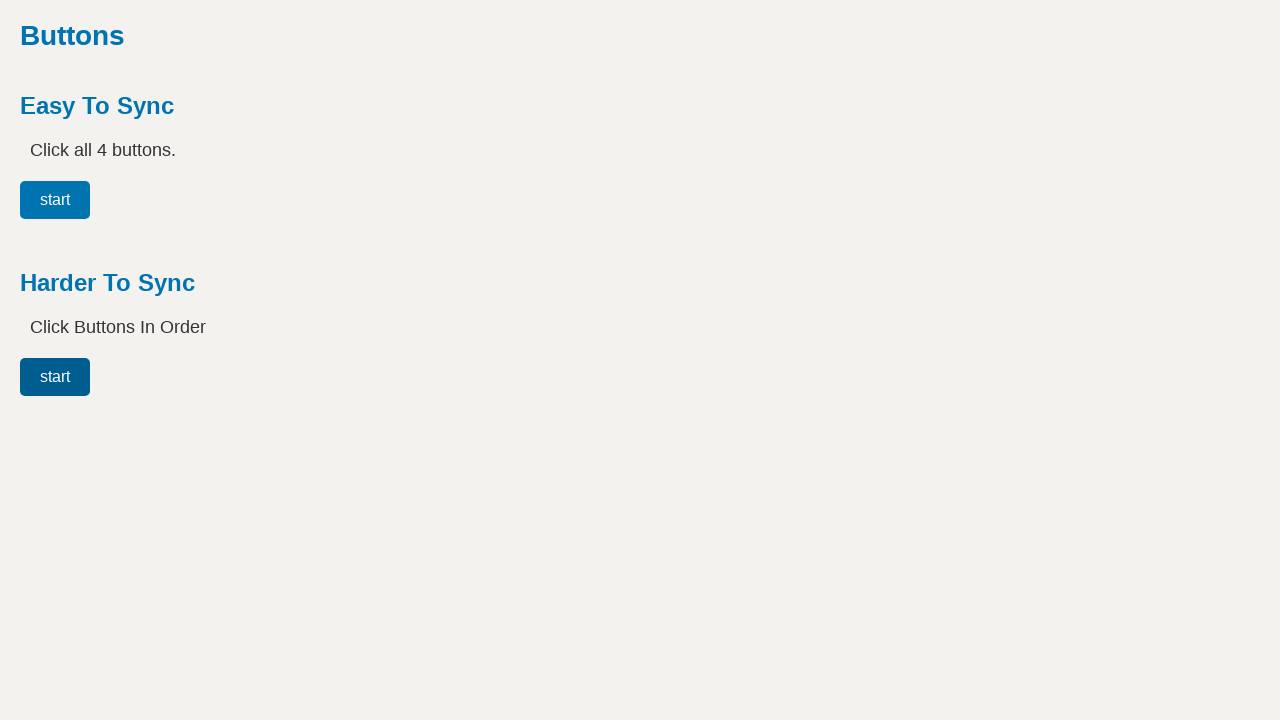

Clicked the 'One' button at (135, 377) on #button01
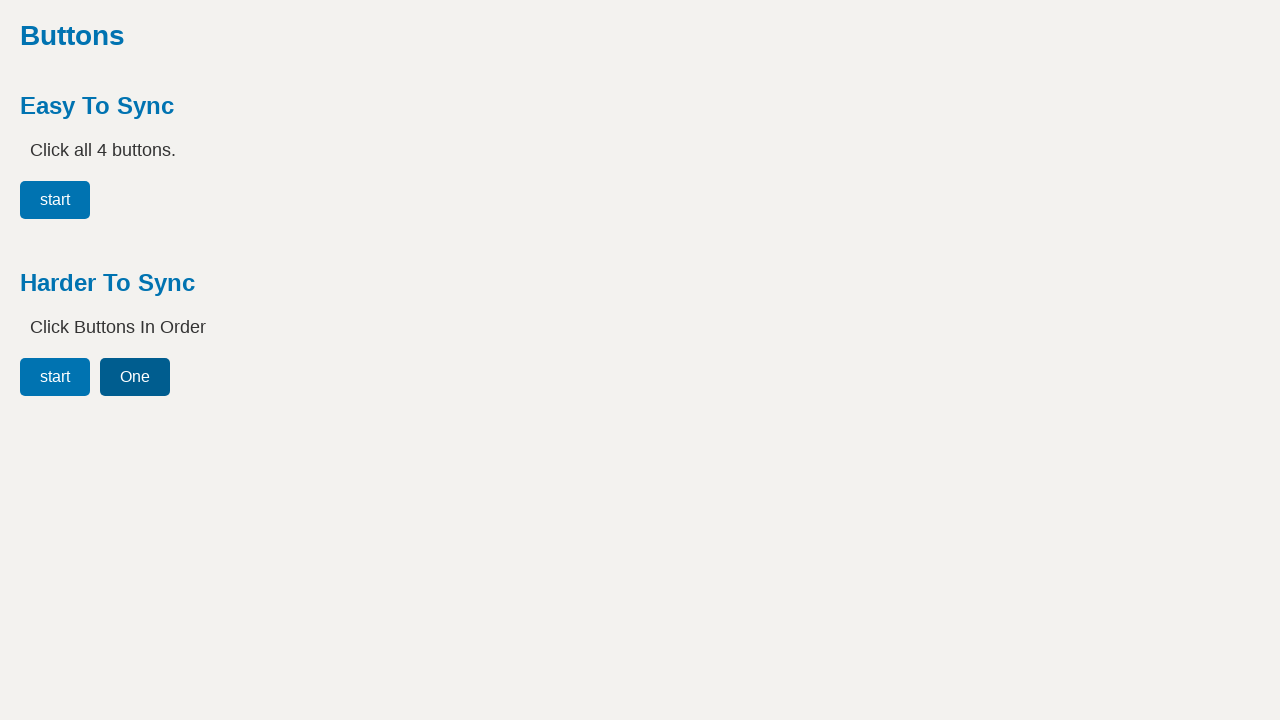

Clicked the 'Two' button at (215, 377) on #button02
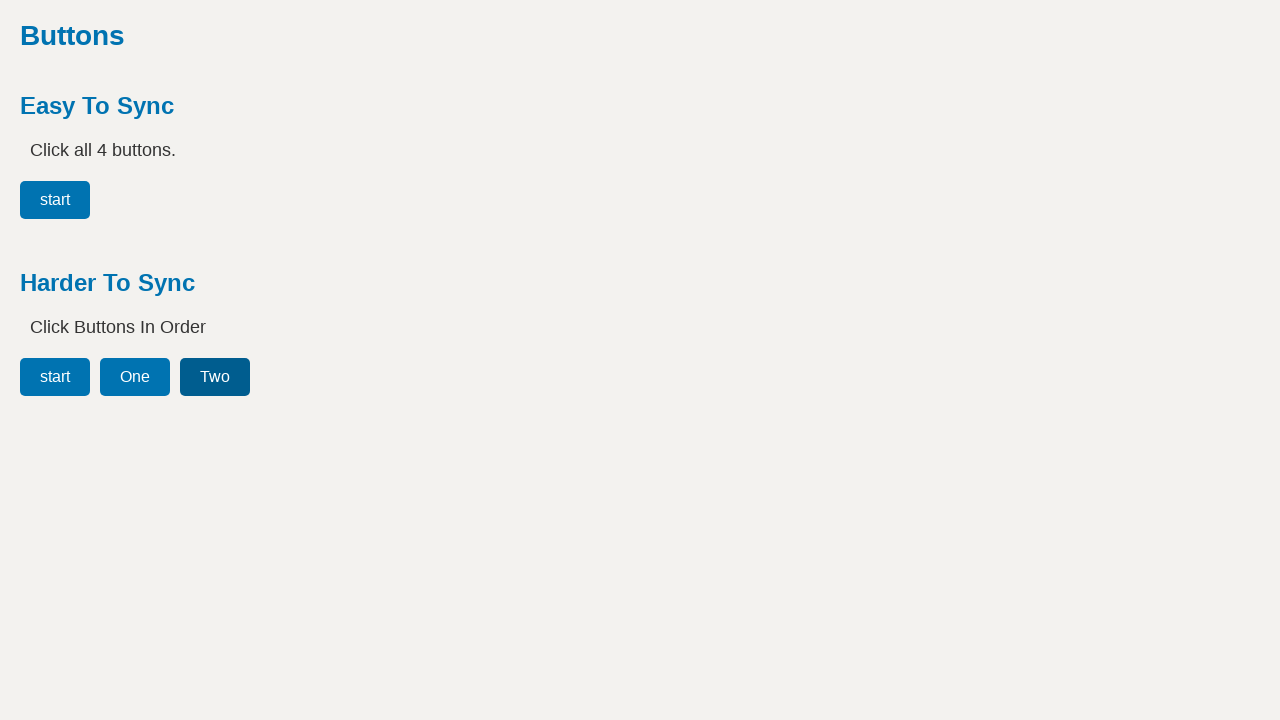

Clicked the 'Three' button at (301, 377) on #button03
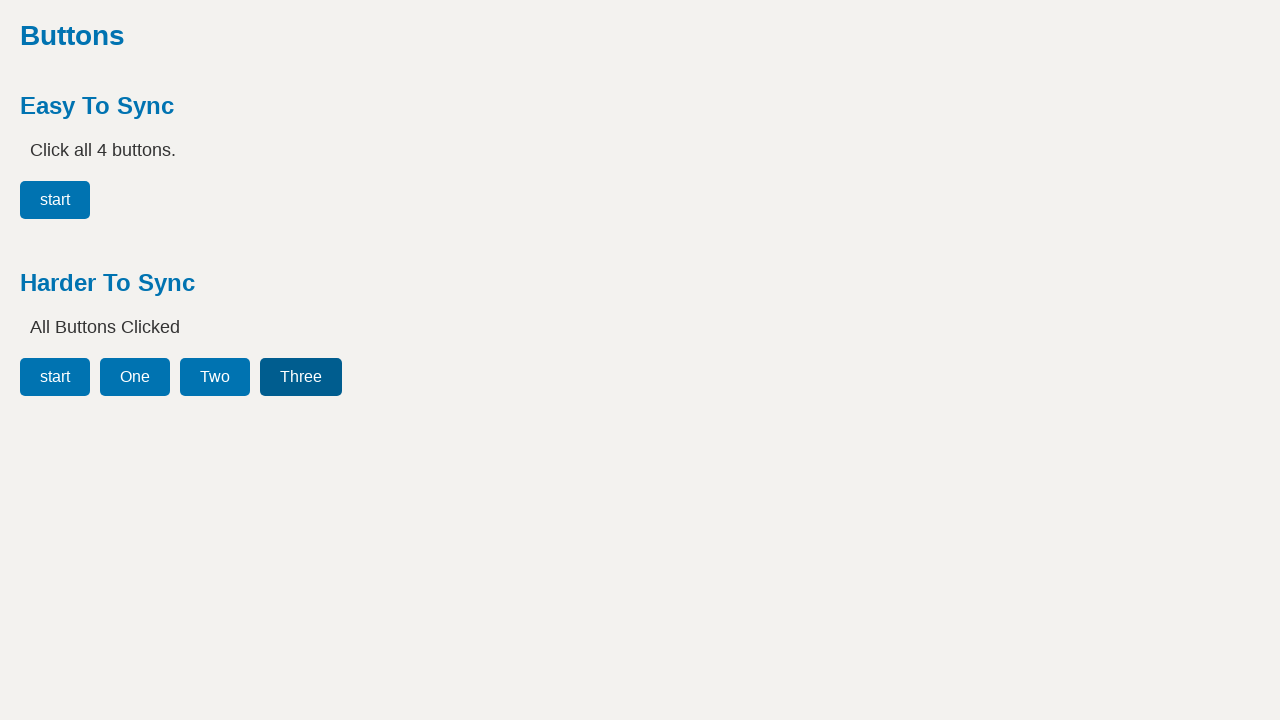

Verified 'All Buttons Clicked' message appeared
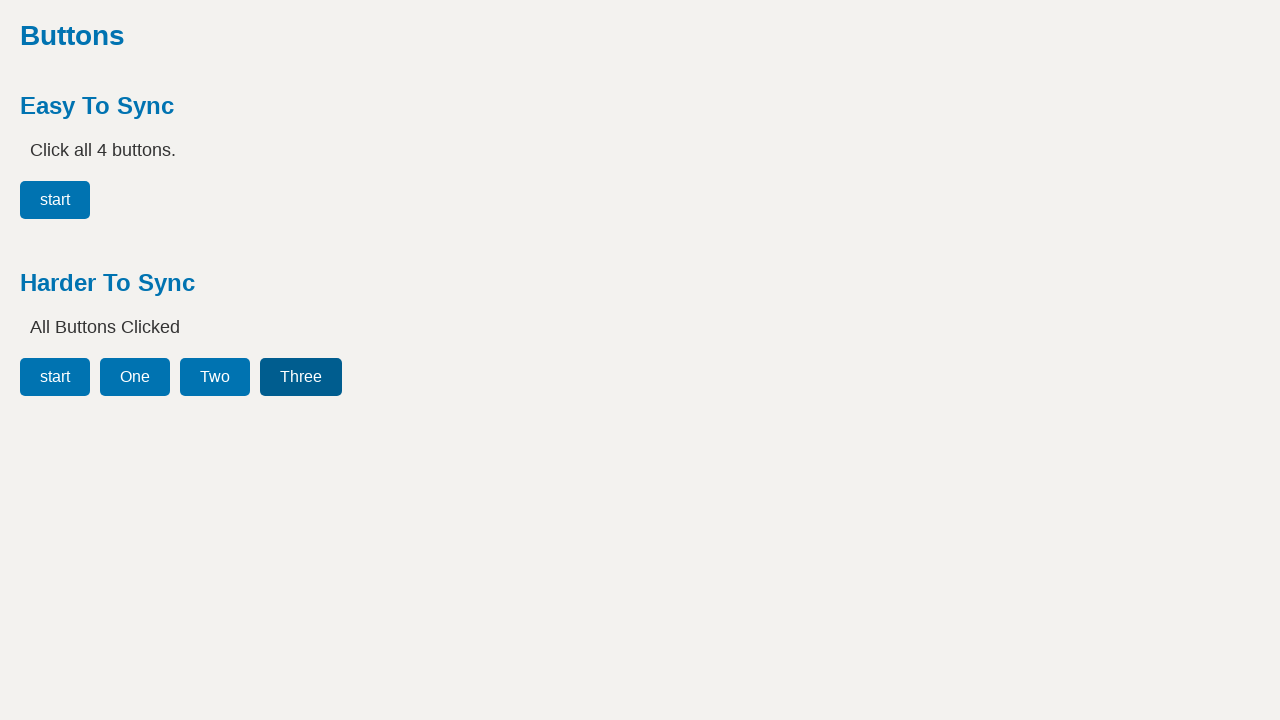

Verified message reset to 'Click Buttons In Order'
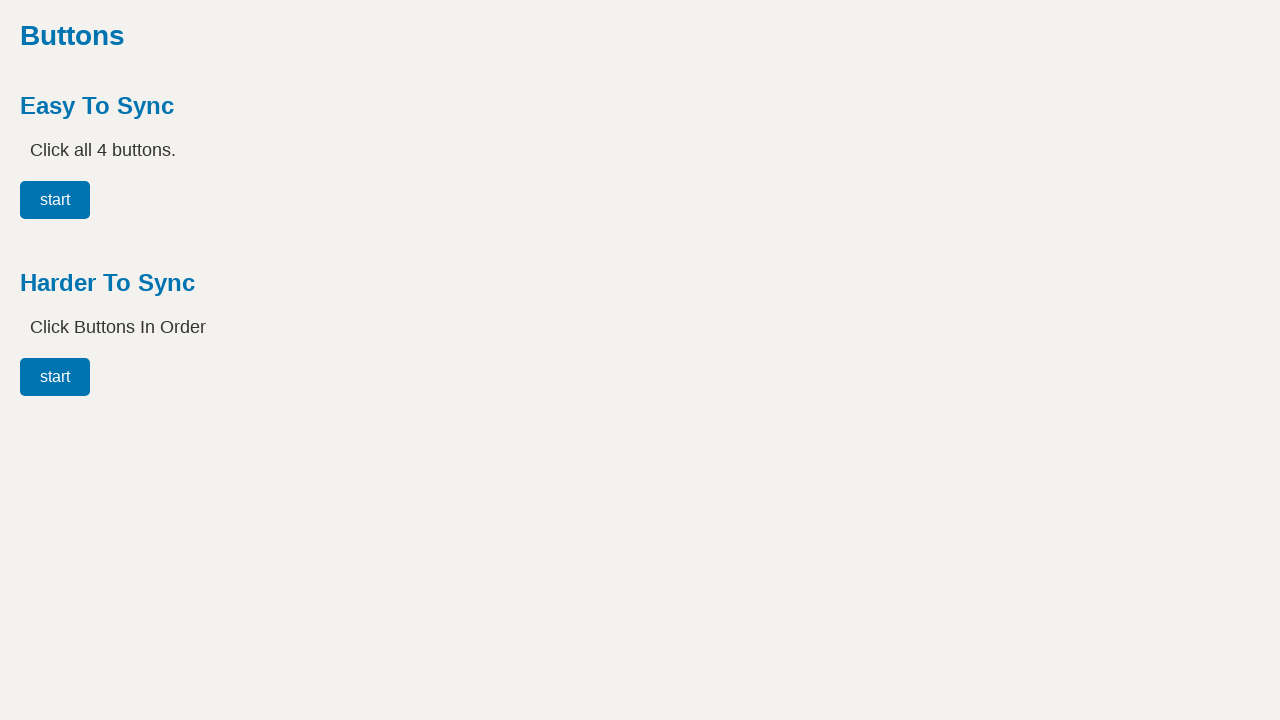

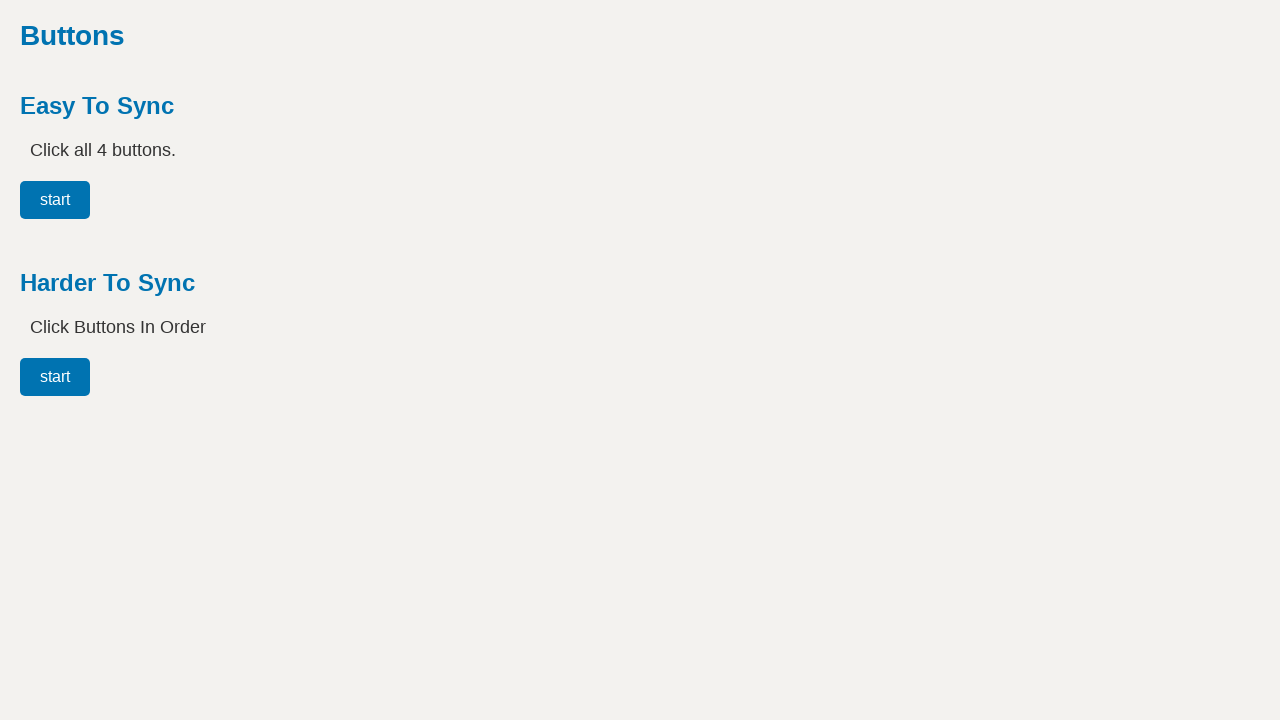